Tests a form submission by filling in first name, last name, and email fields, then clicking the submit button.

Starting URL: https://secure-retreat-92358.herokuapp.com/

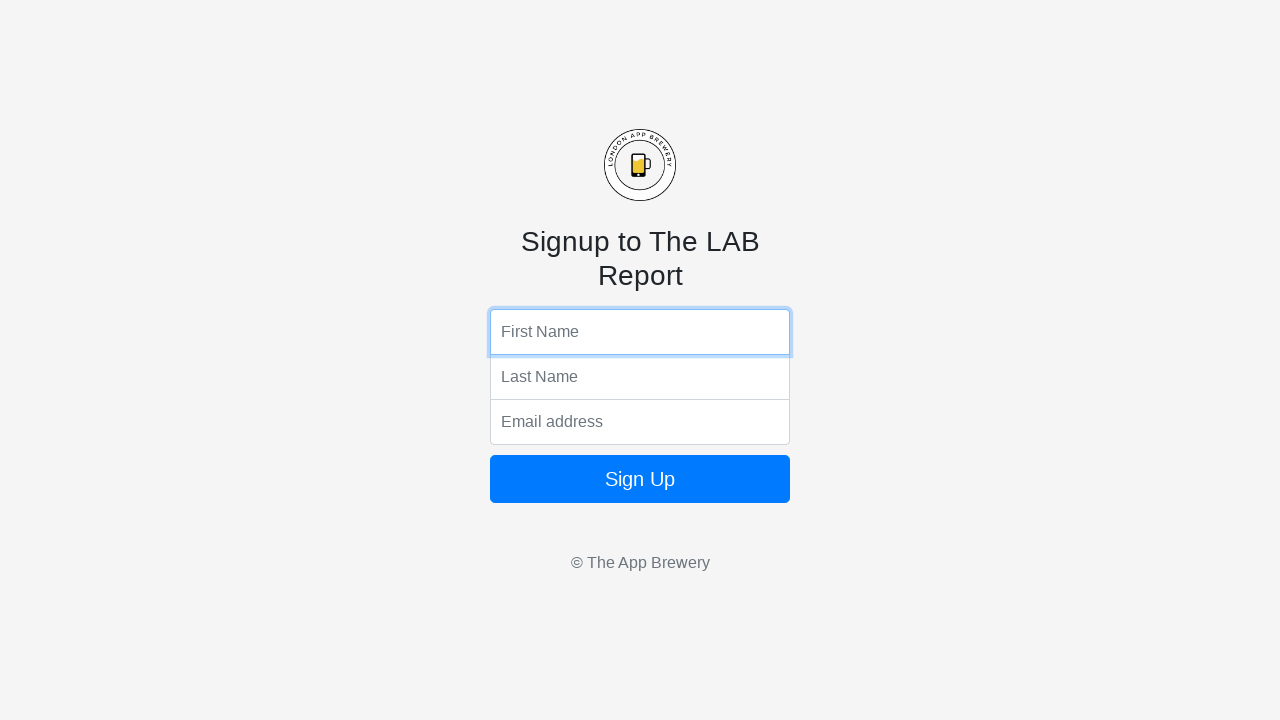

Filled first name field with 'pabla' on input[name='fName']
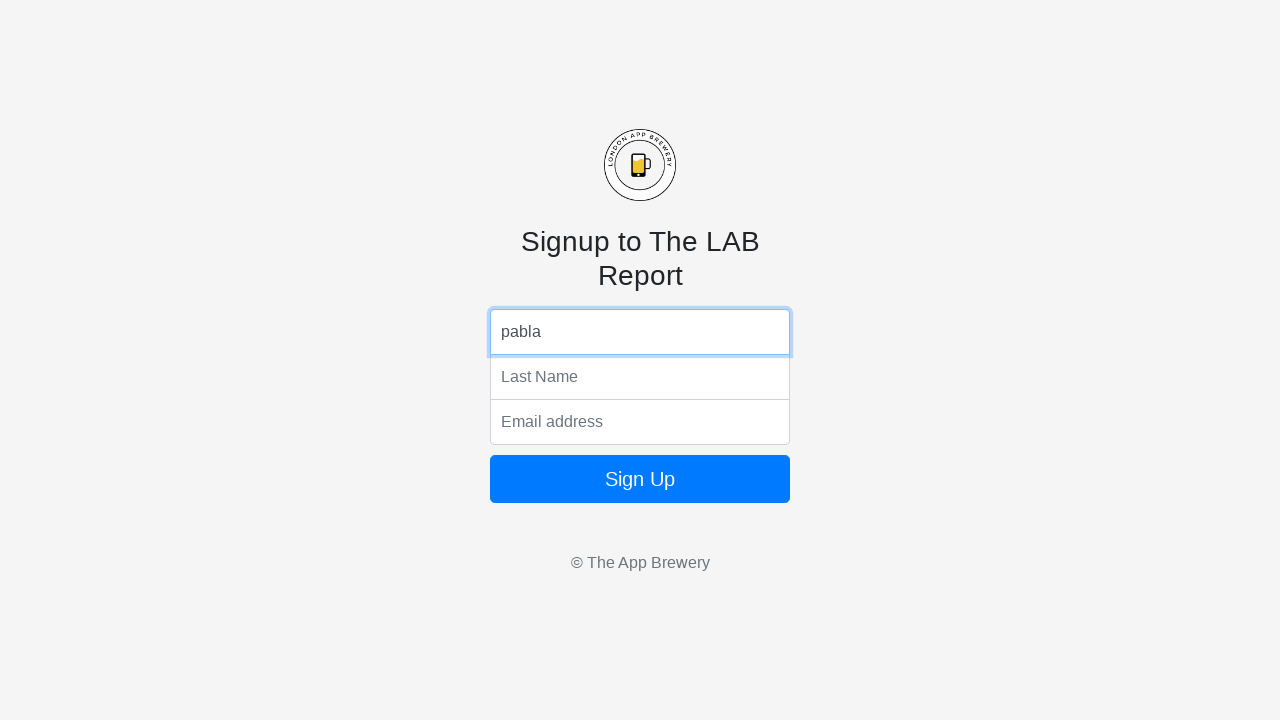

Filled last name field with 'vikas' on input[name='lName']
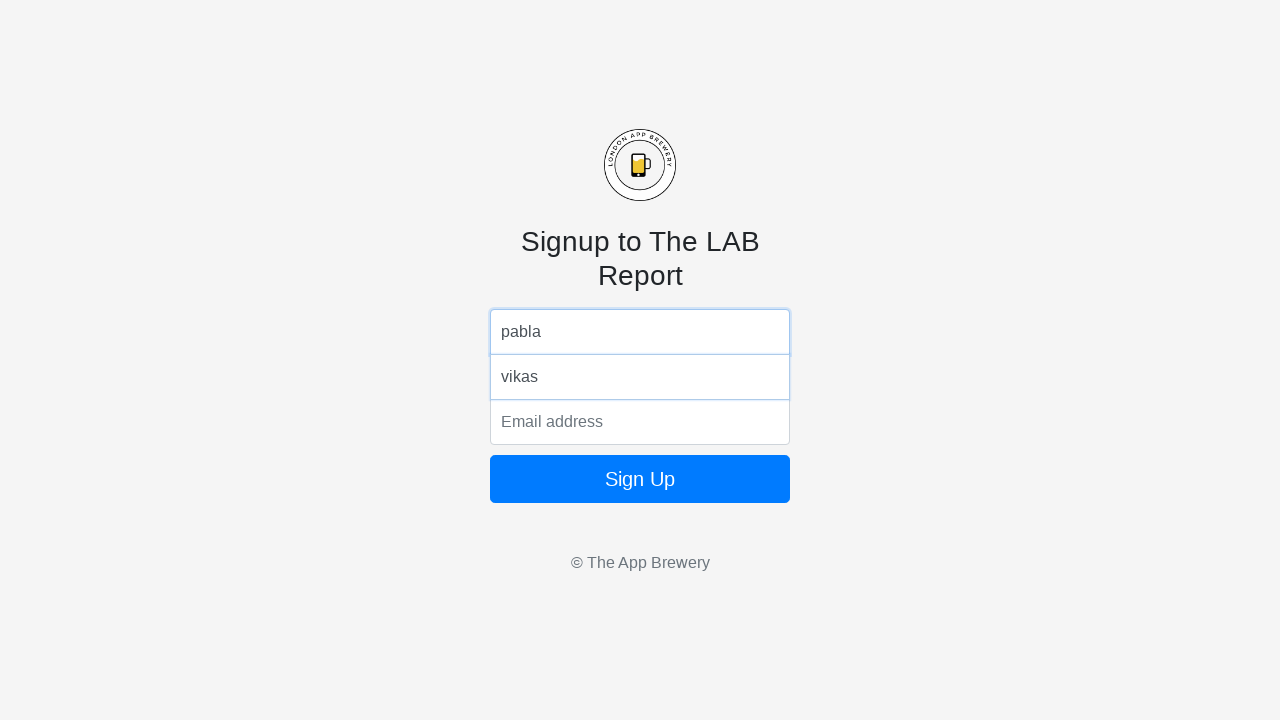

Filled email field with 'tattu@lindi.com' on input[name='email']
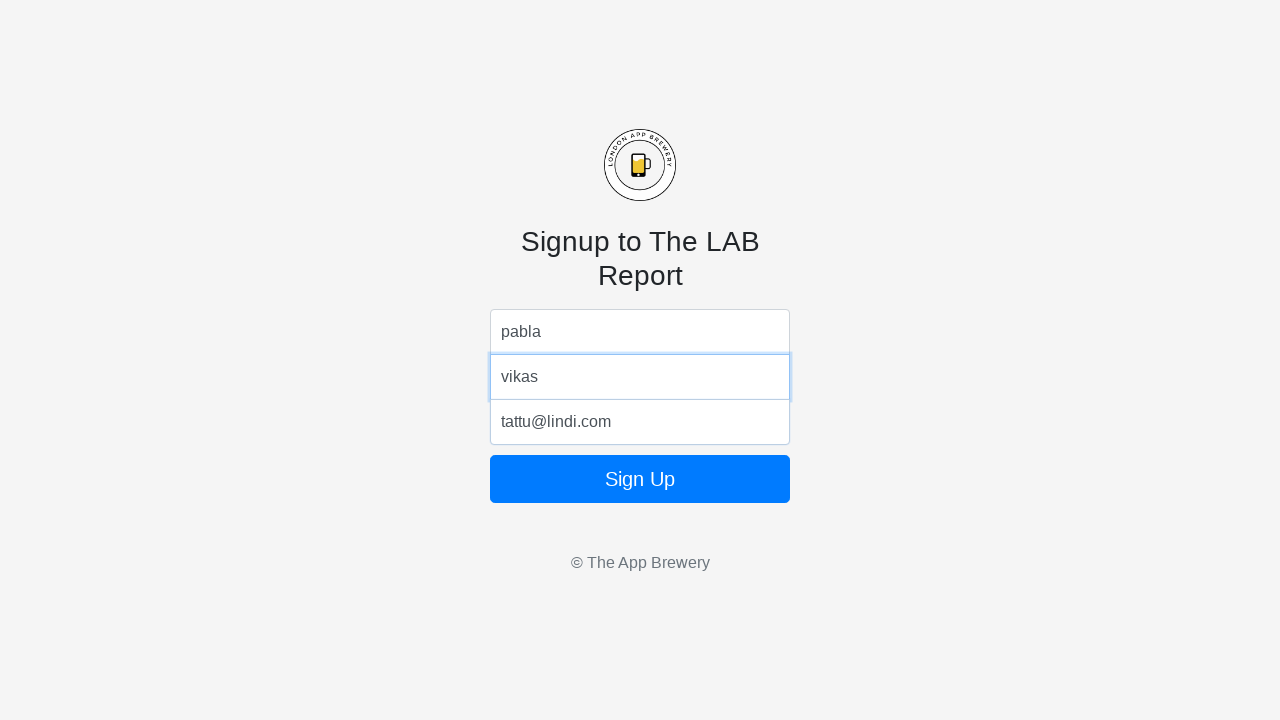

Clicked form submit button at (640, 479) on form button
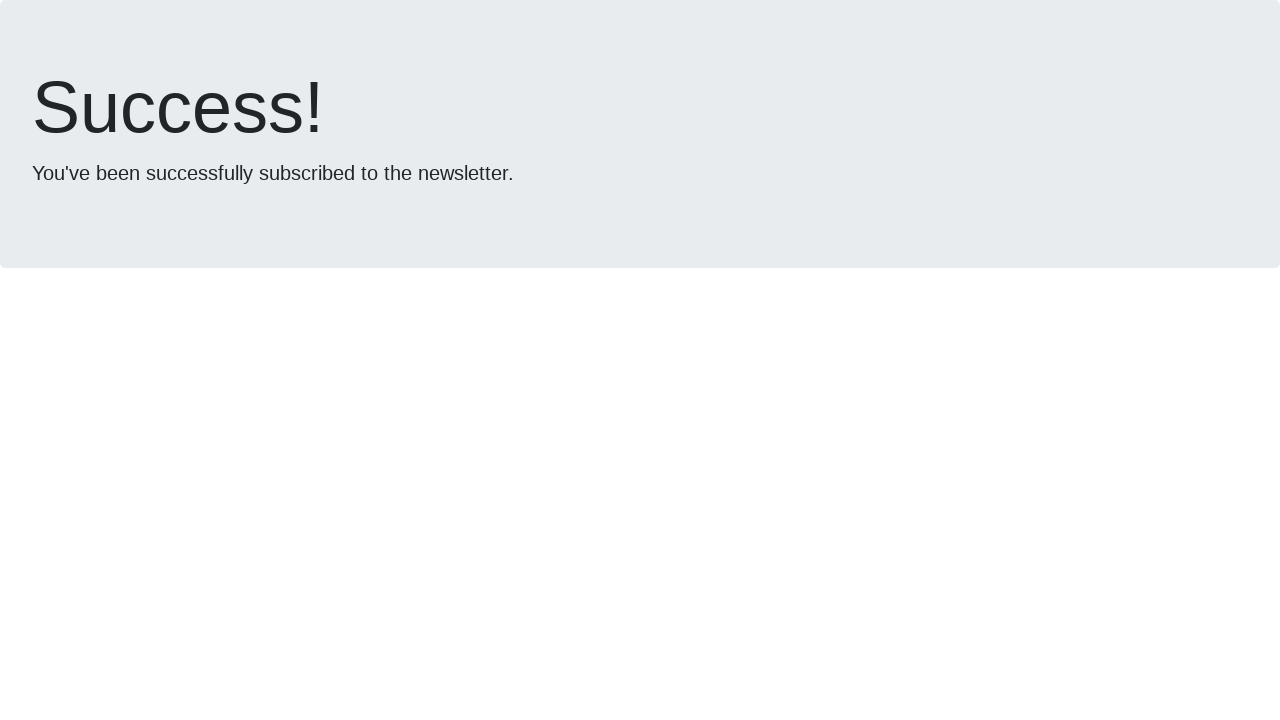

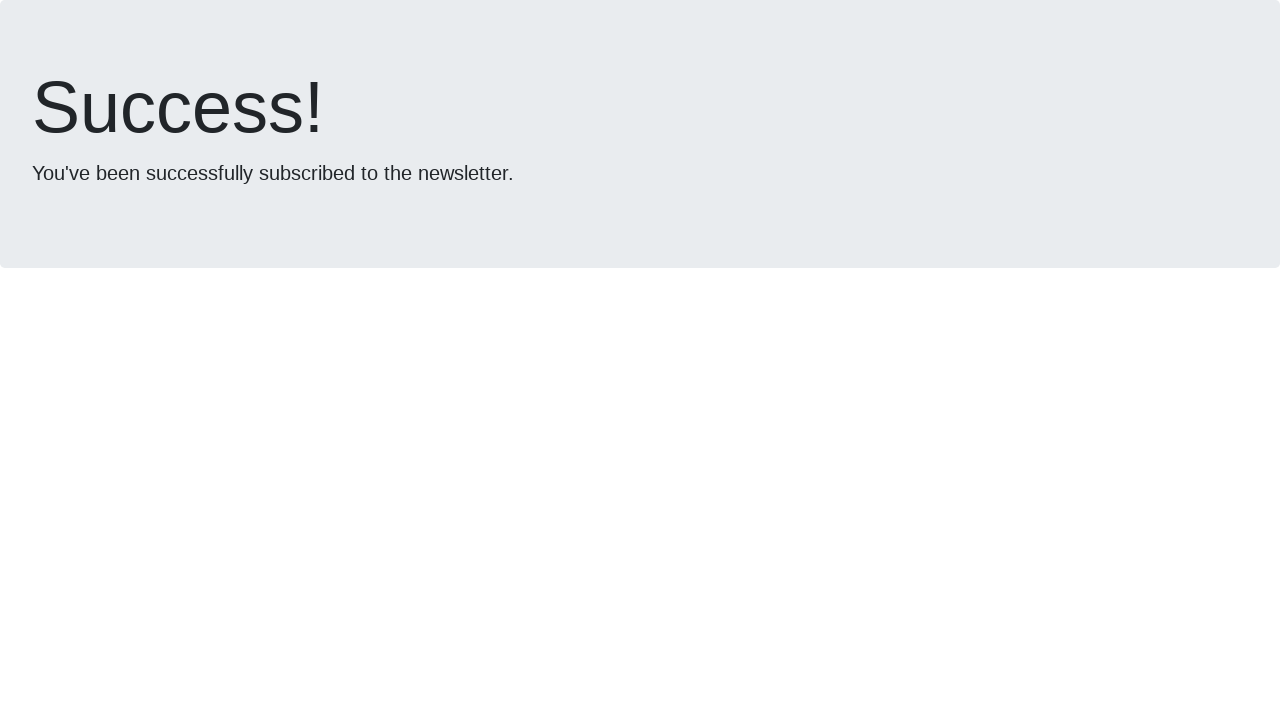